Tests different types of mouse button interactions (left click, right click, and double click) on a demo page and verifies the result messages

Starting URL: https://demoqa.com/buttons

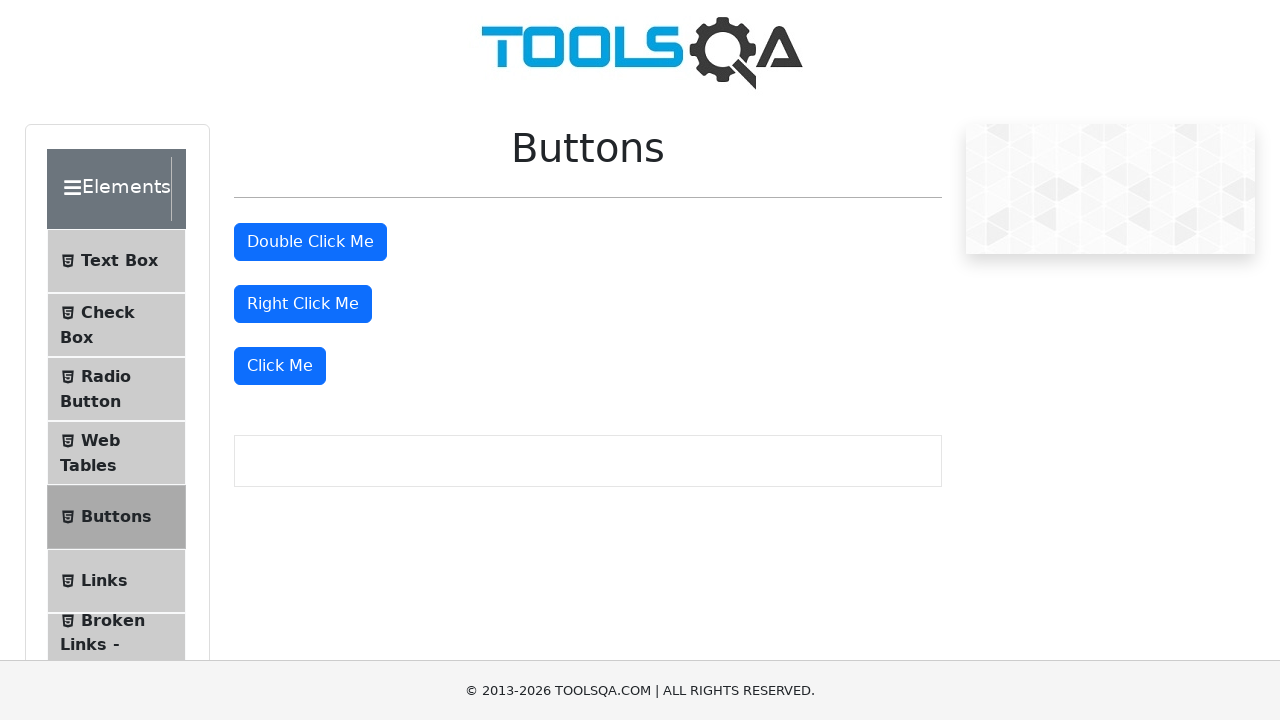

Performed left click on 'Click Me' button at (280, 366) on xpath=//button[text()='Click Me']
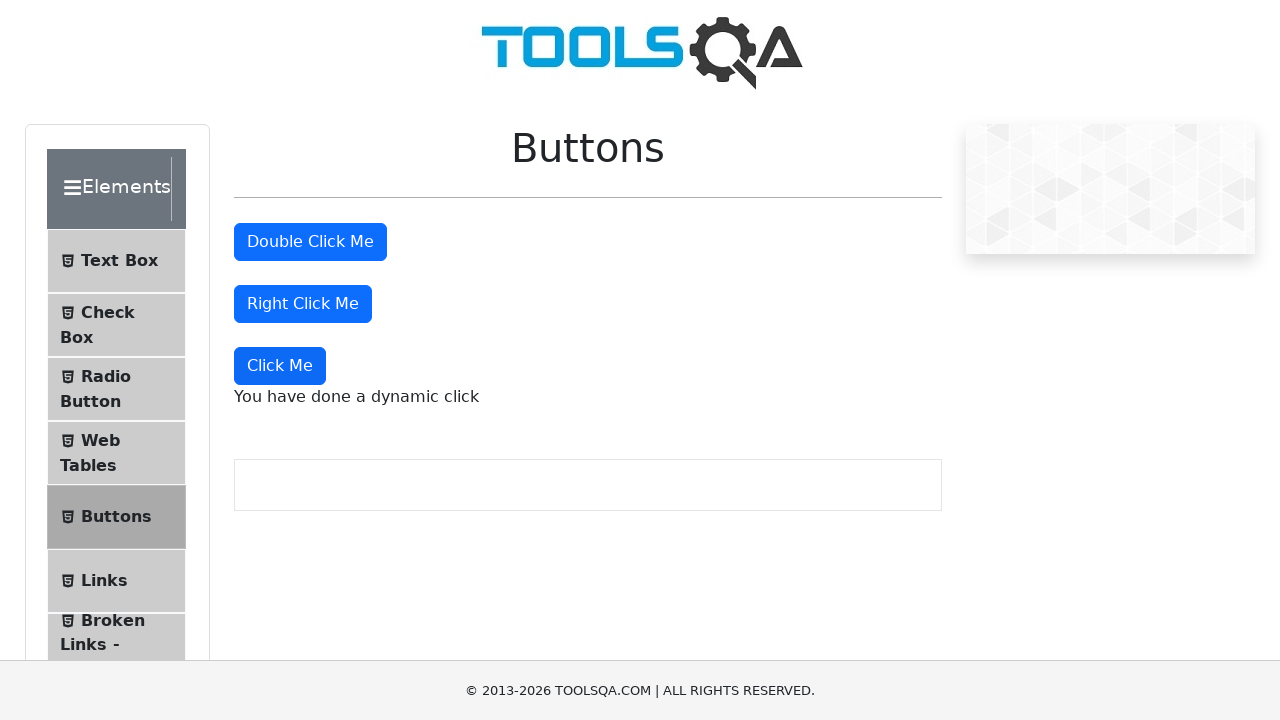

Verified dynamic click message appeared
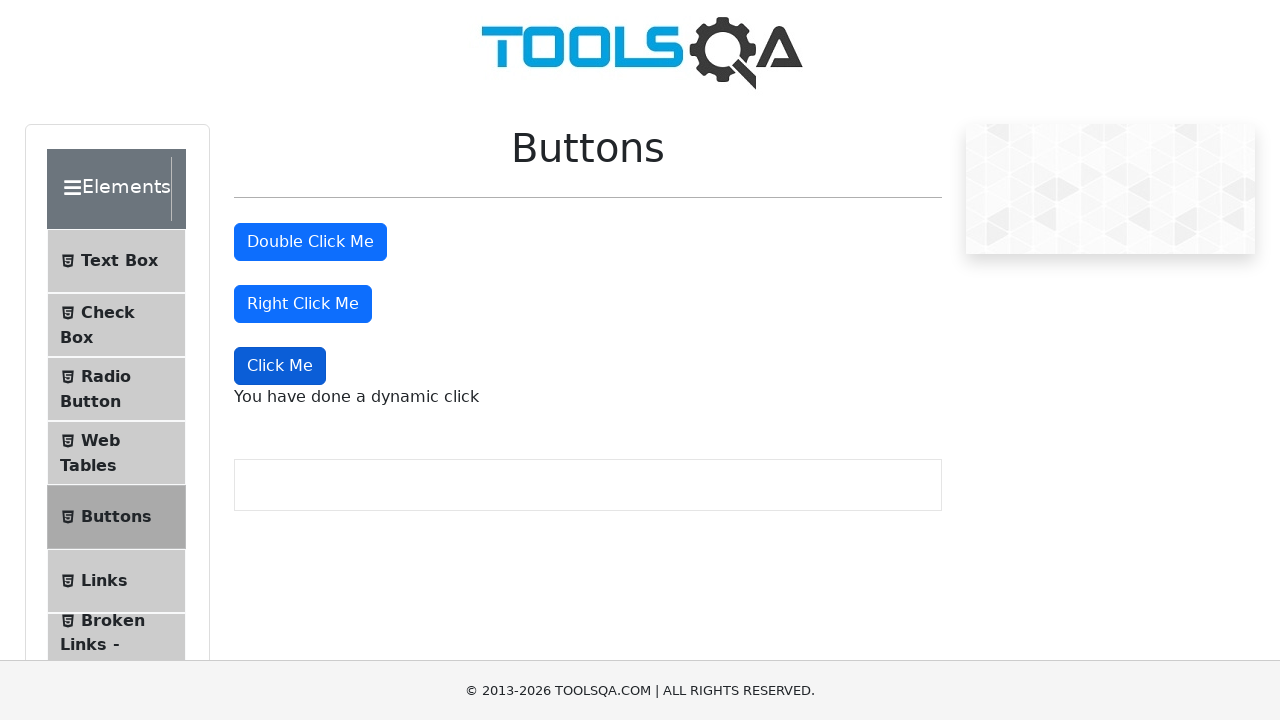

Performed right click on 'Right Click Me' button at (303, 304) on //button[text()='Right Click Me']
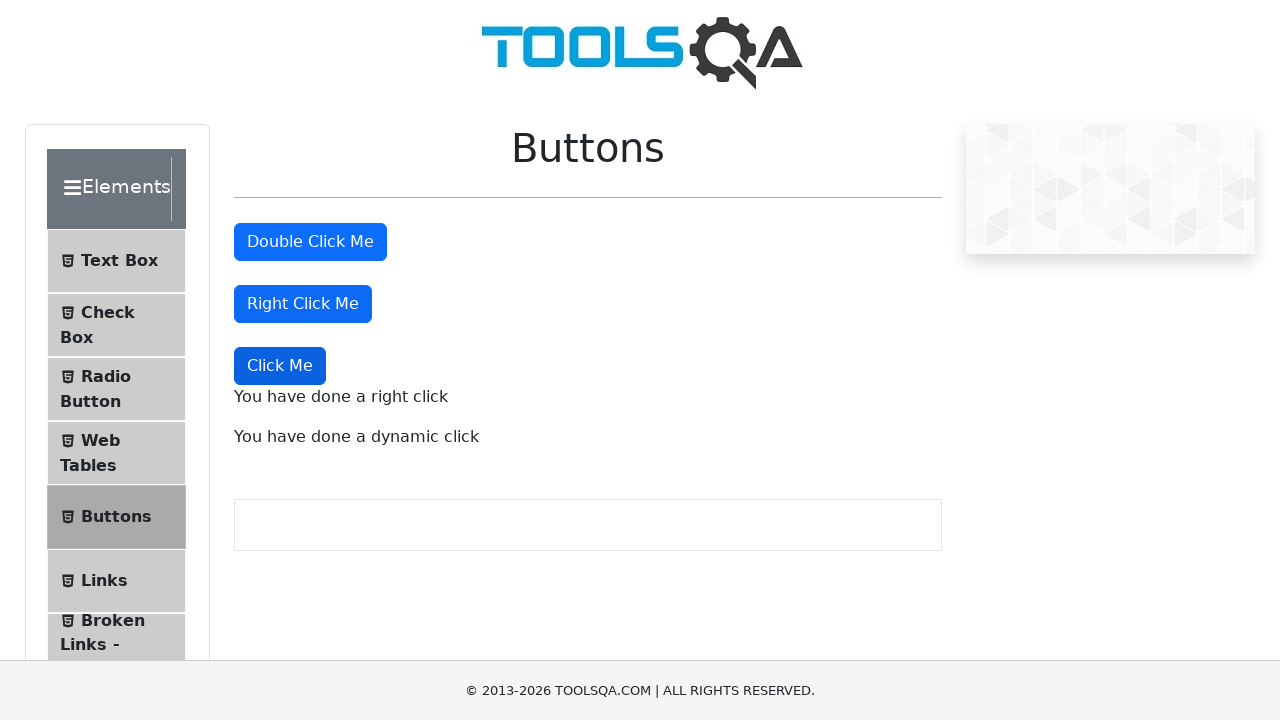

Verified right click message appeared
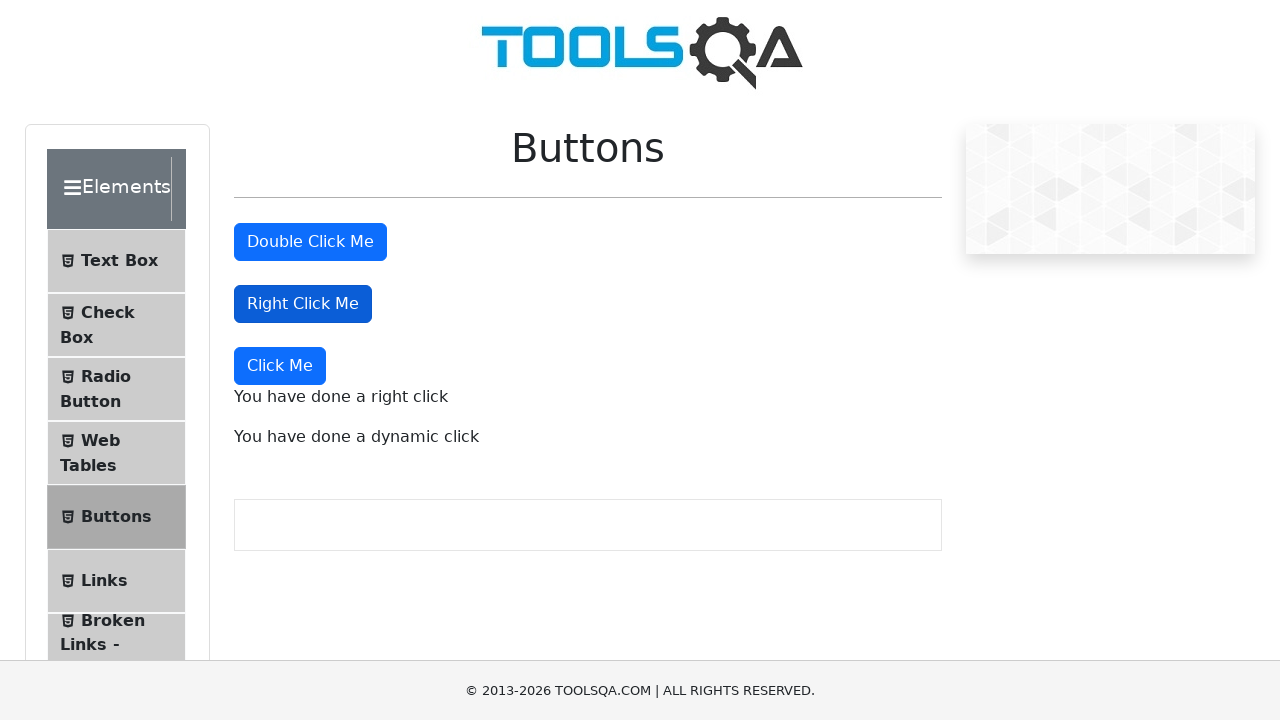

Performed double click on double click button at (310, 242) on xpath=//button[@id='doubleClickBtn']
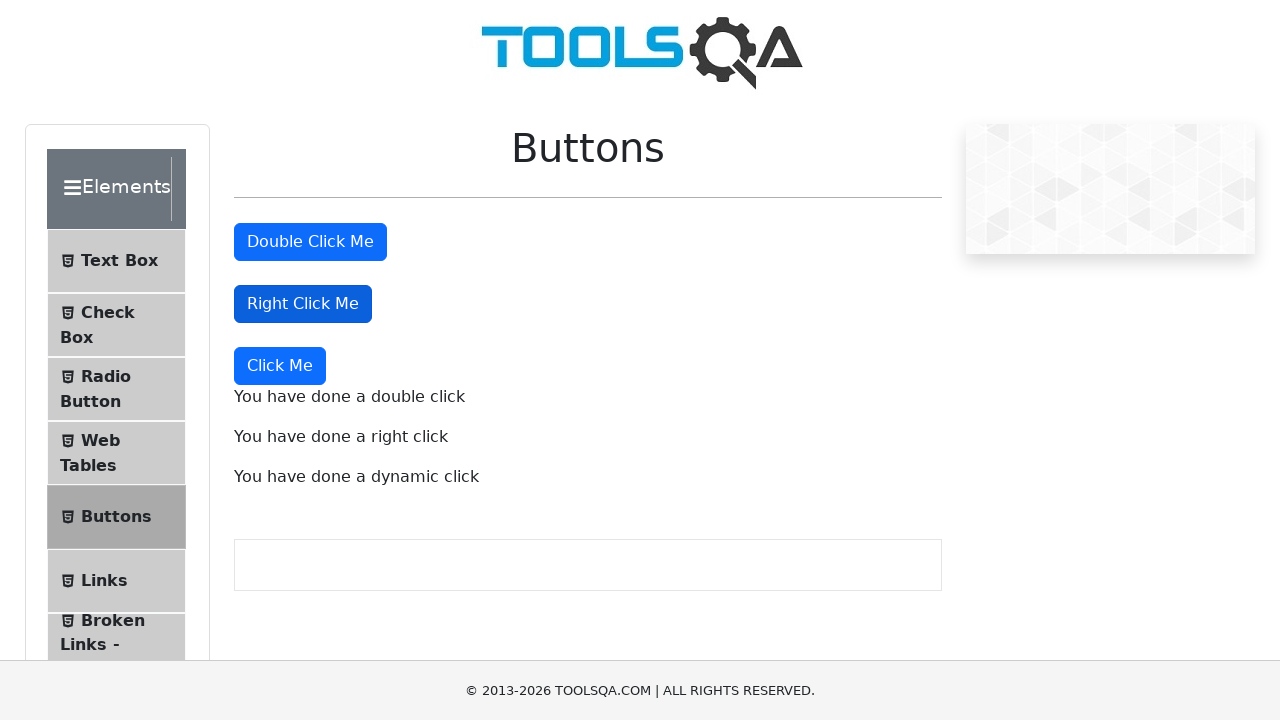

Verified double click message appeared
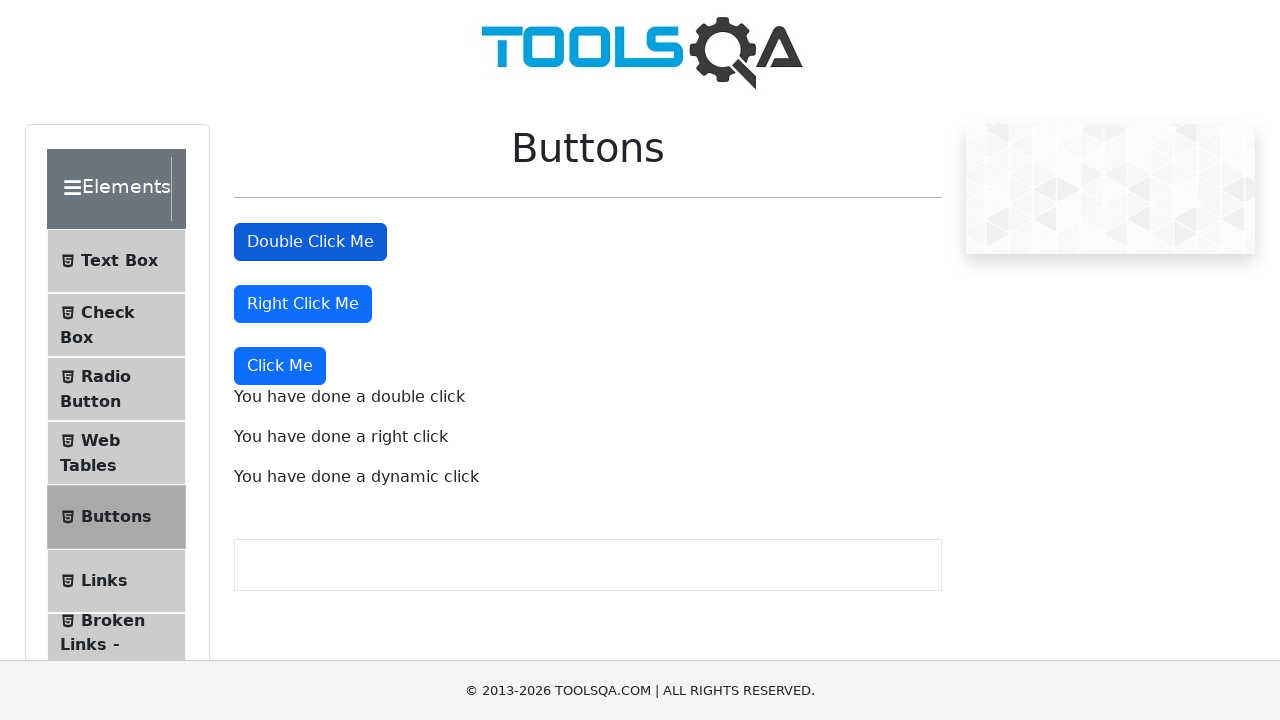

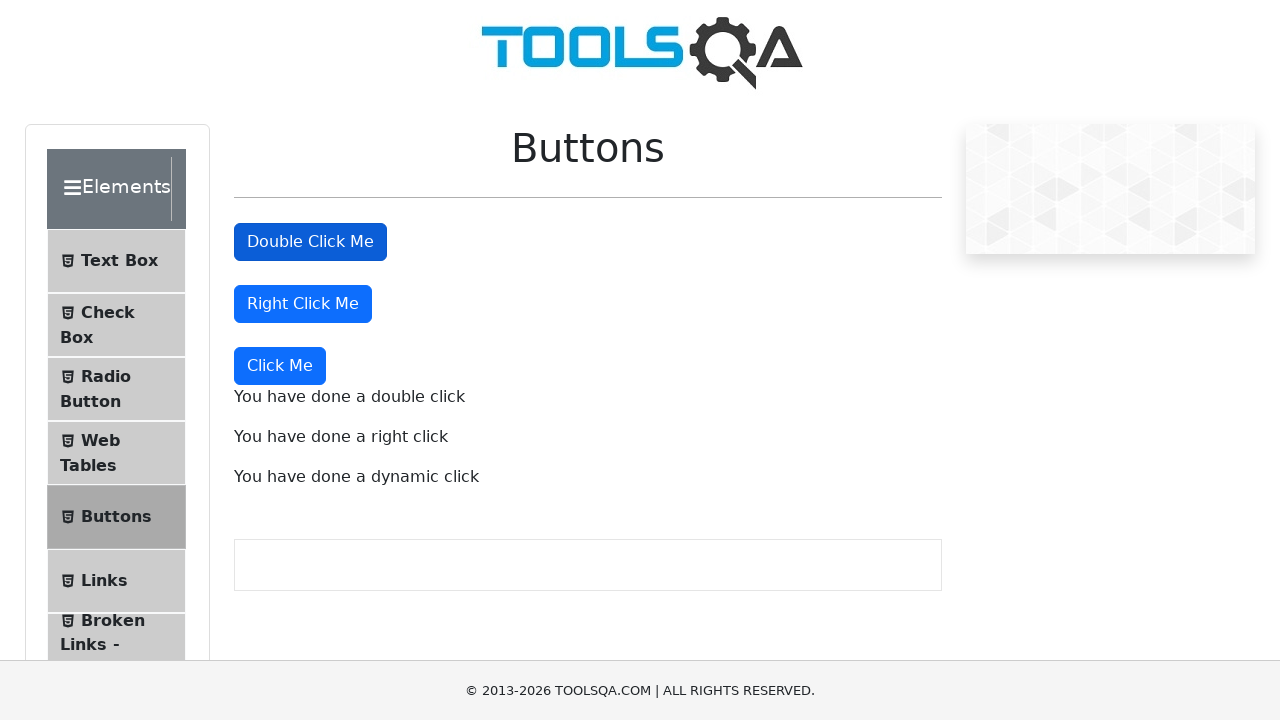